Tests that news items are displayed on the Gündem page by checking for news article elements

Starting URL: https://egundem.com/gundem

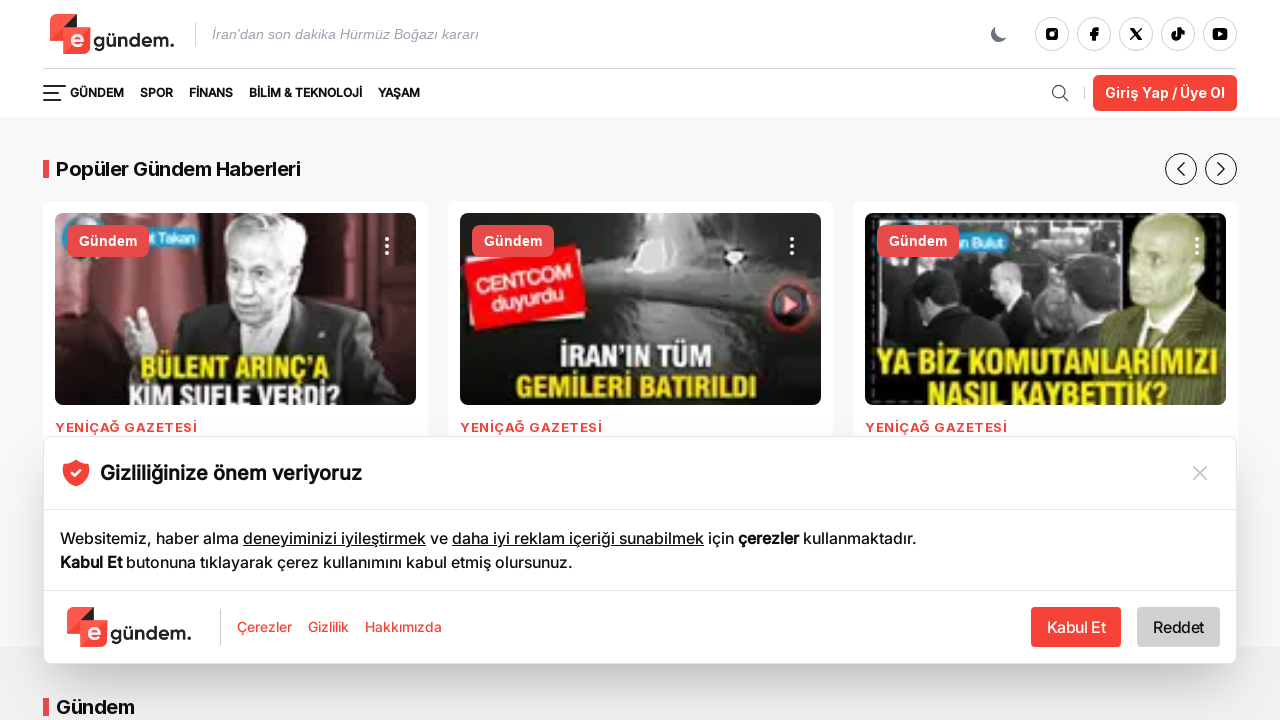

Waited for news article links to load on Gündem page
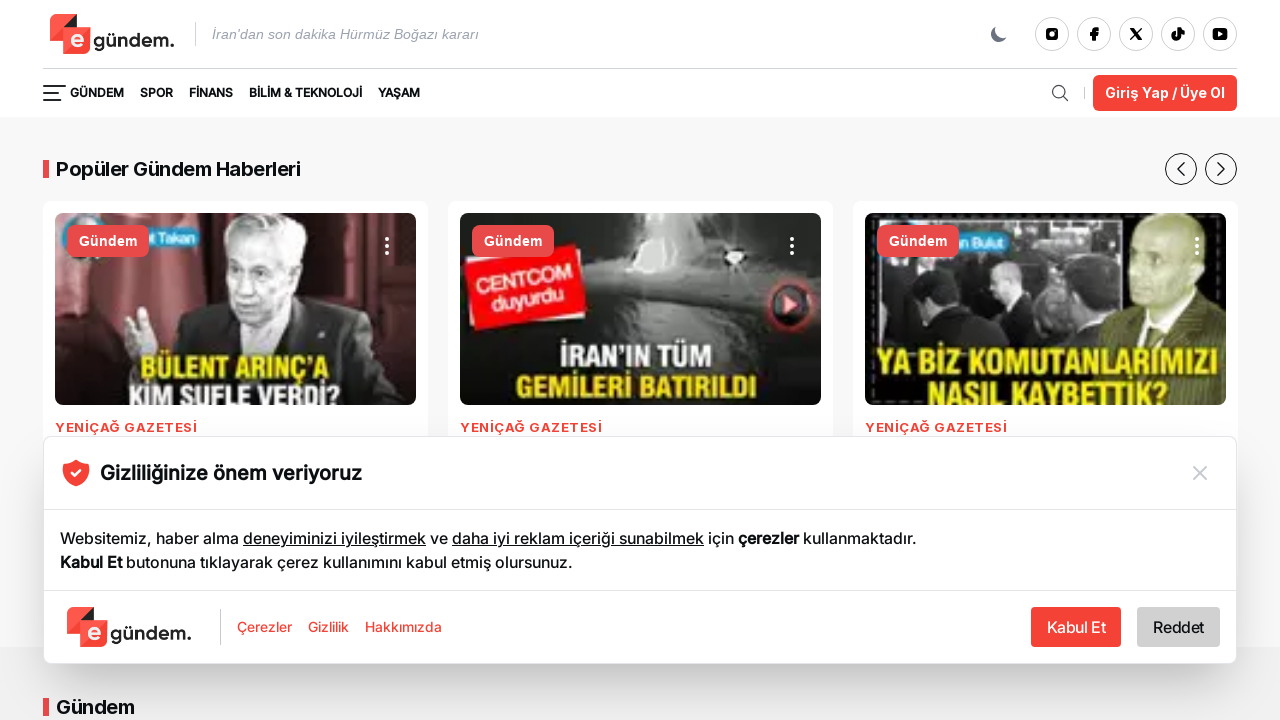

Located all news article elements
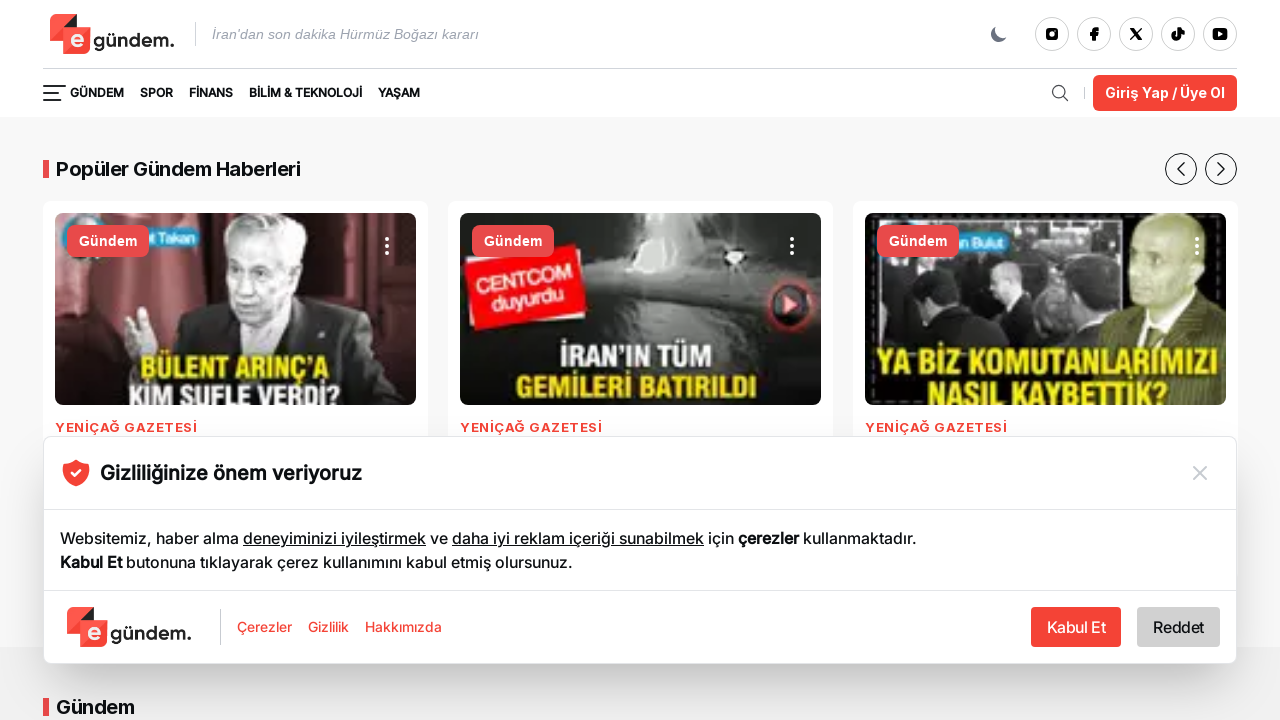

Verified that news items are displayed - found 61 articles
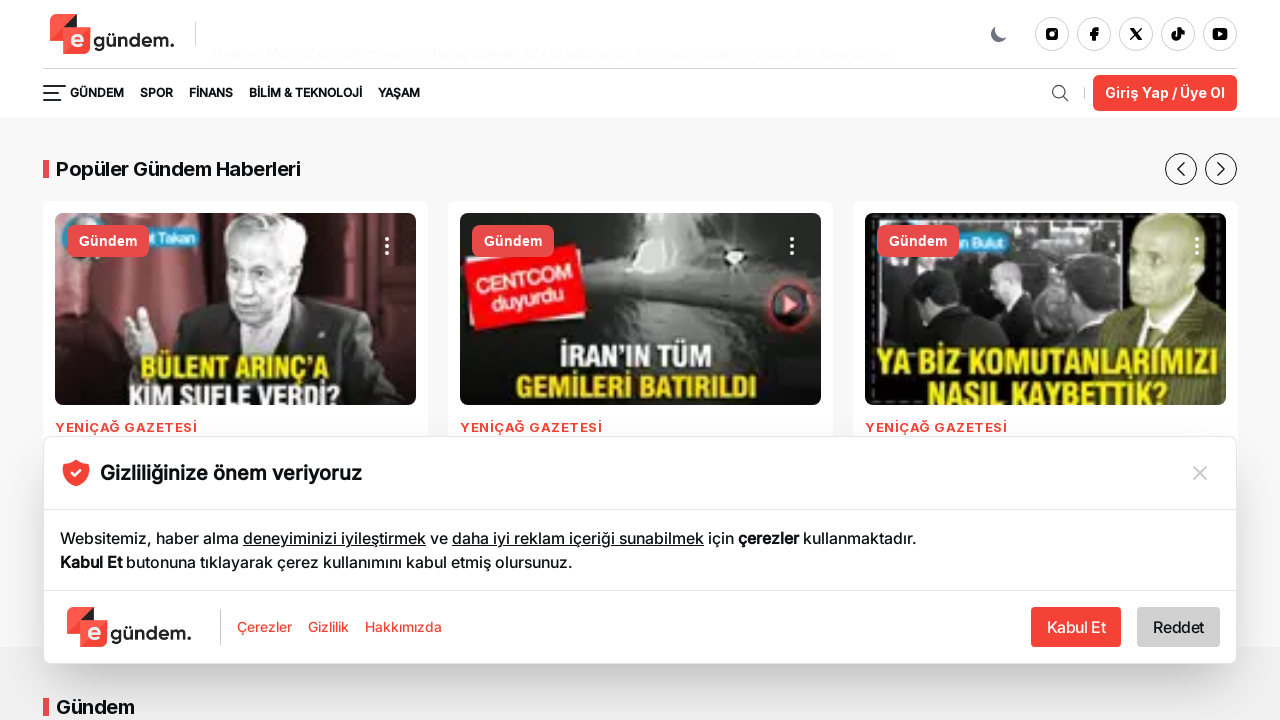

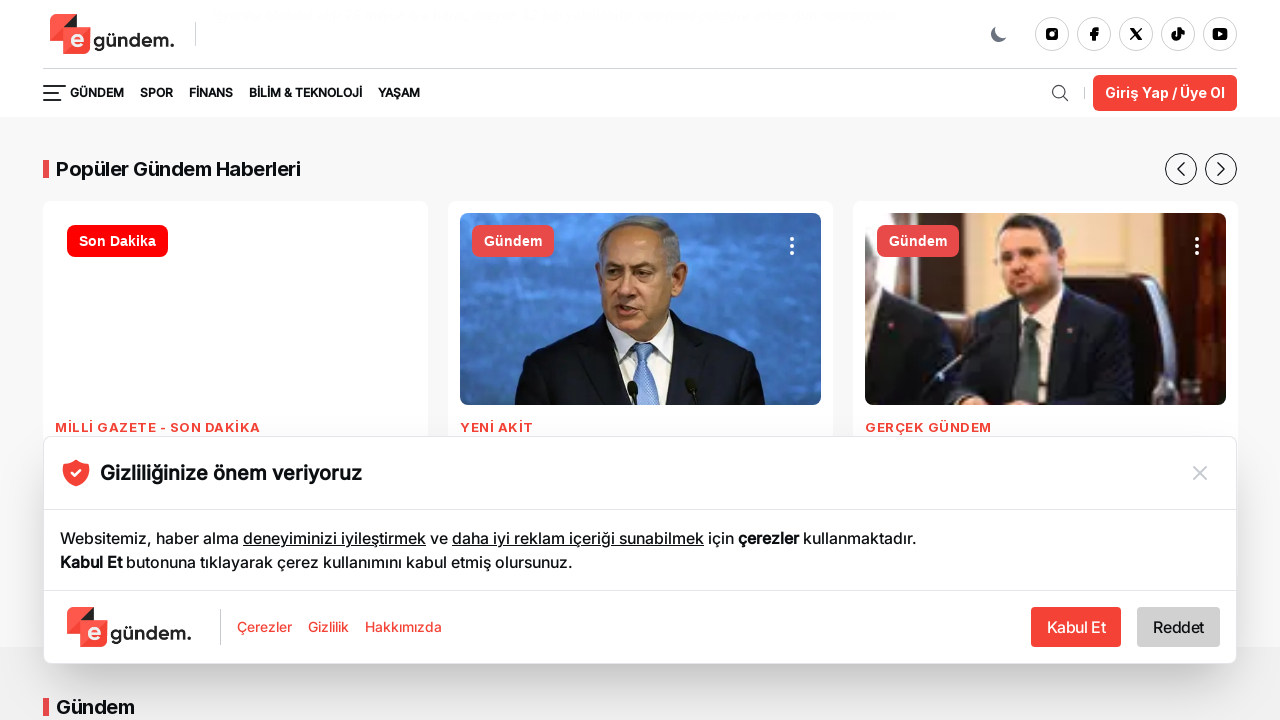